Tests window handling by opening multiple windows/popups and switching between them to verify each window's title

Starting URL: https://omayo.blogspot.com/

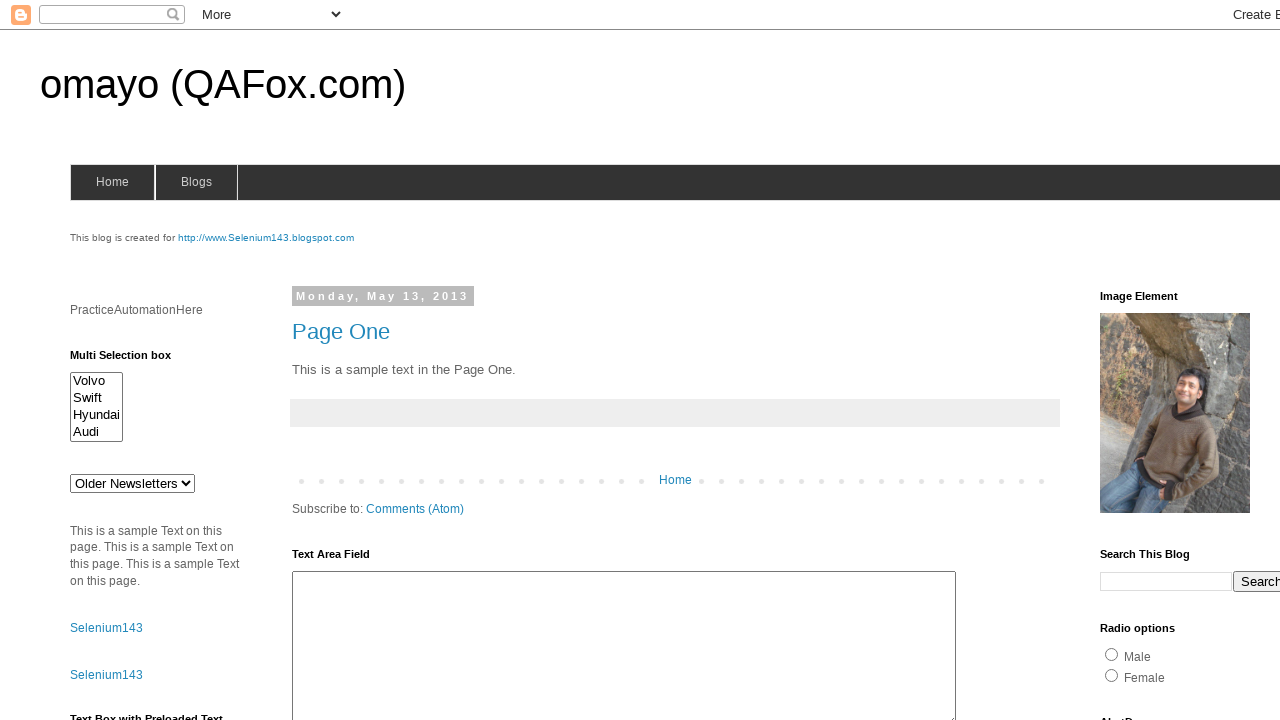

Clicked on Blogger link to open new window at (753, 673) on text=Blogger
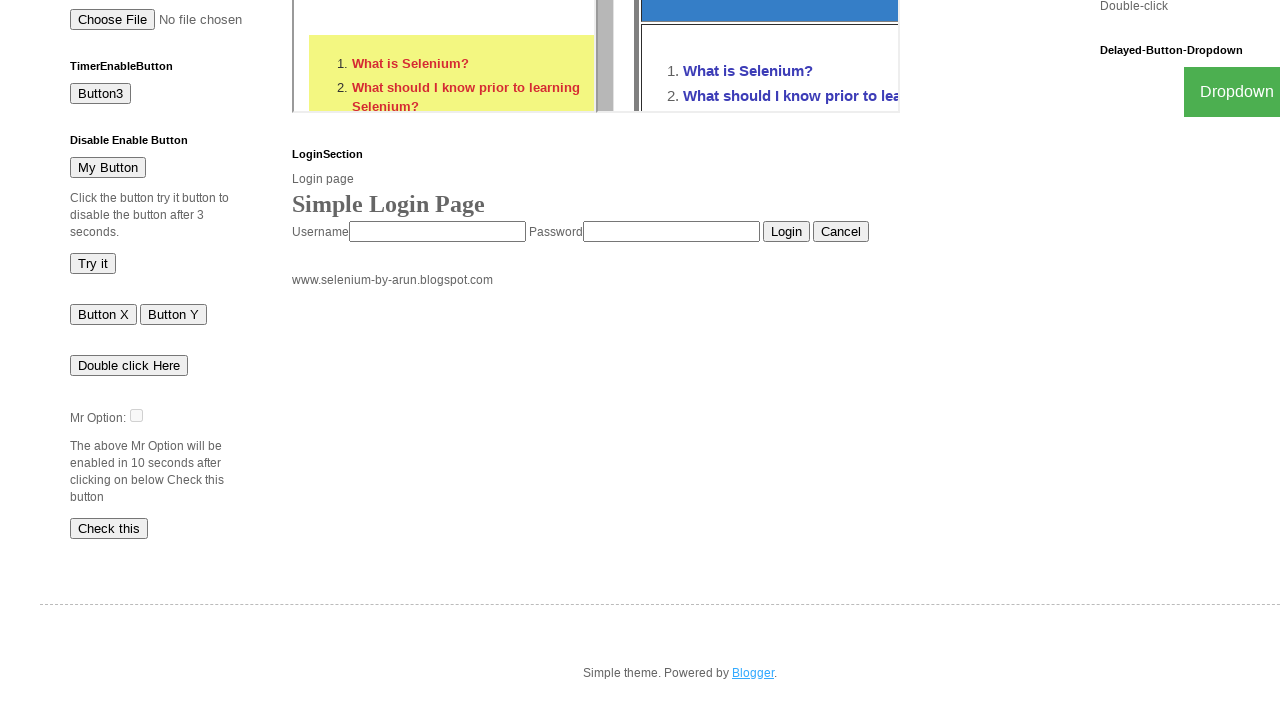

Waited for new page/window to be ready
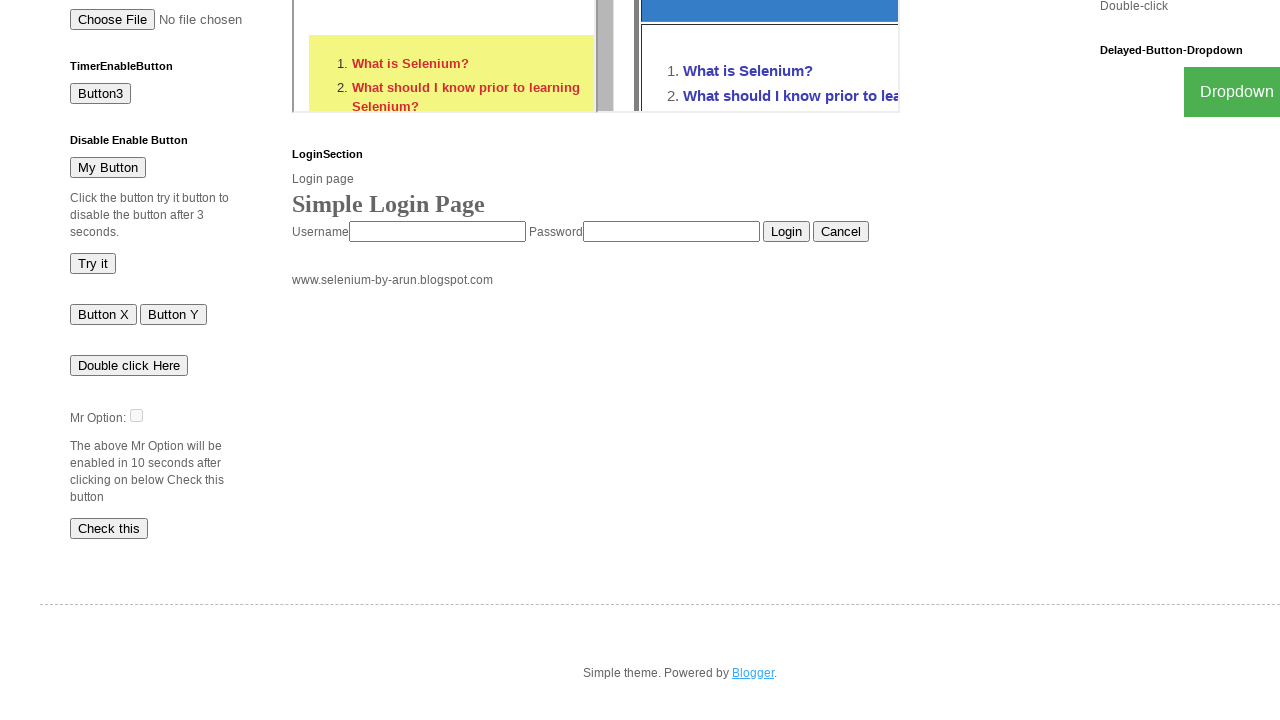

Clicked on popup link to open another window at (132, 360) on text=Open a popup window
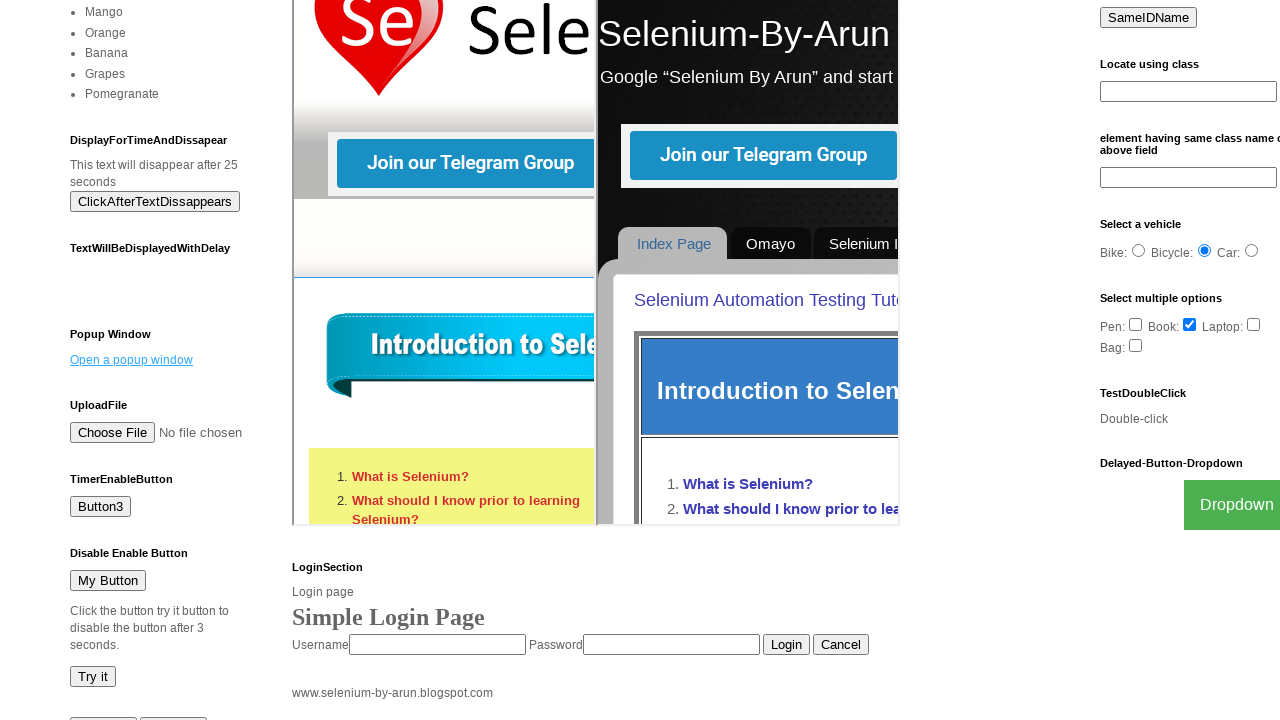

Waited for popup to load
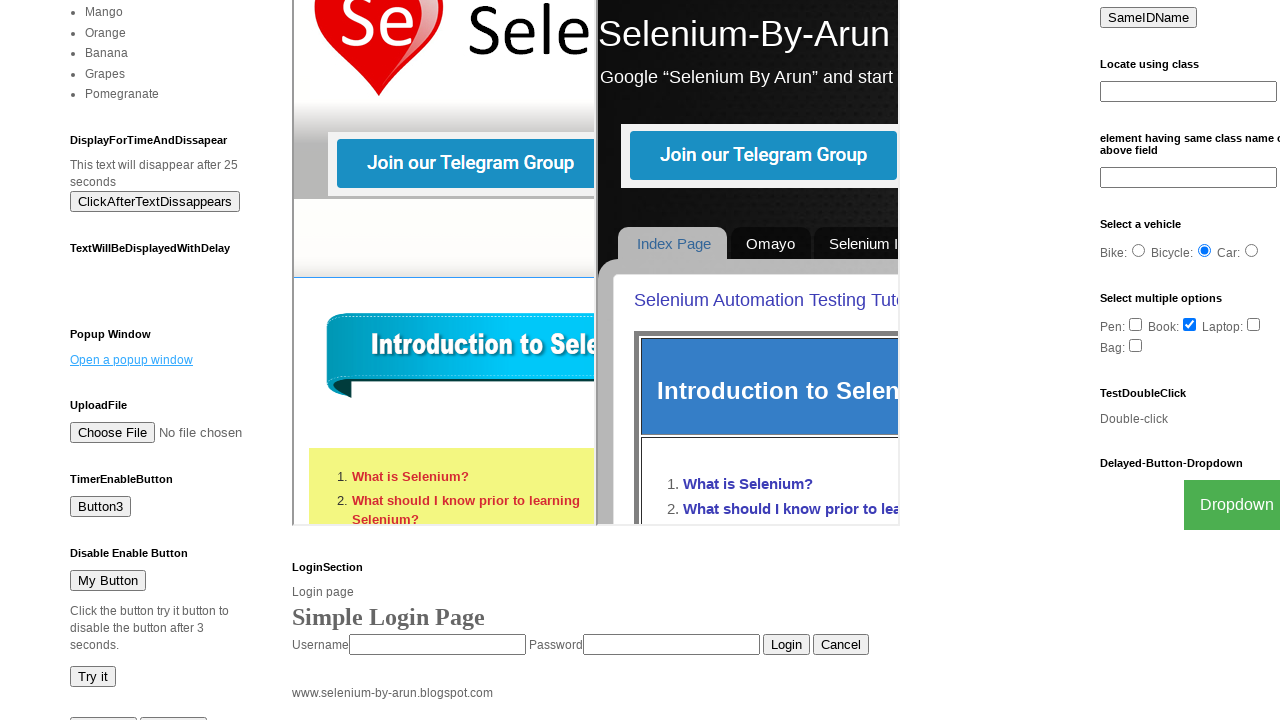

Retrieved all open pages/windows from context
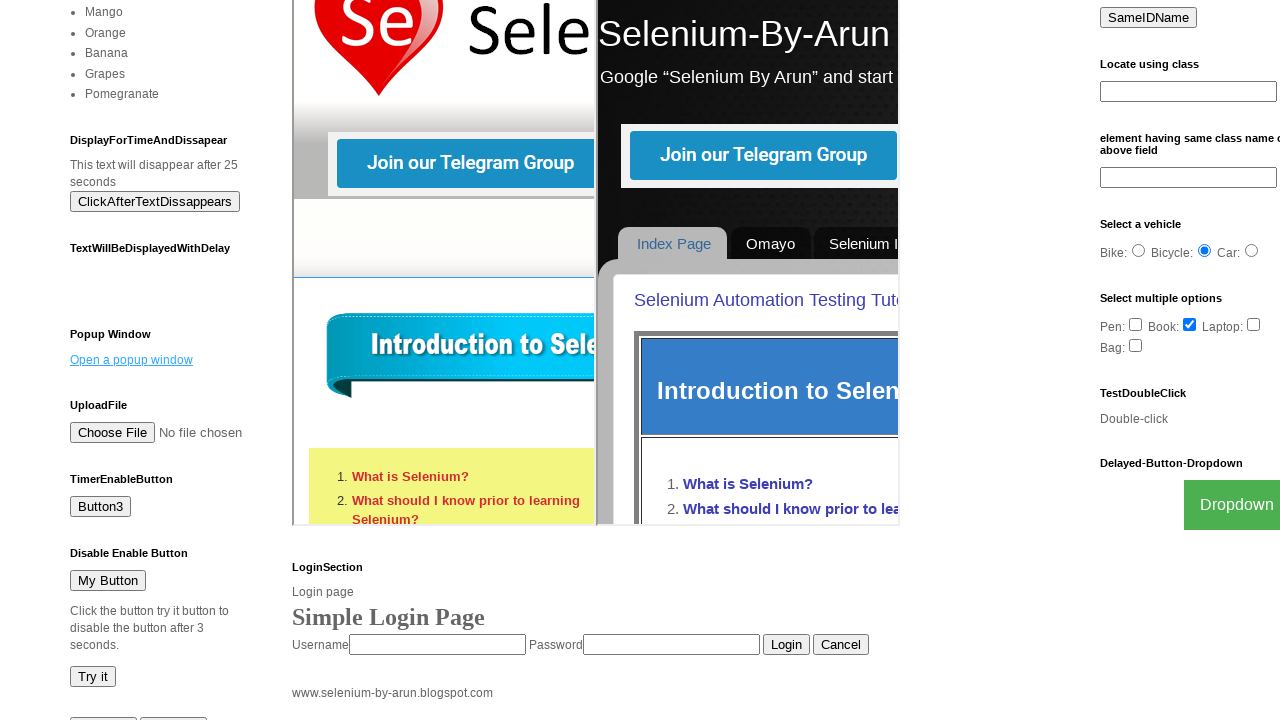

Brought window to front - Title: omayo (QAFox.com)
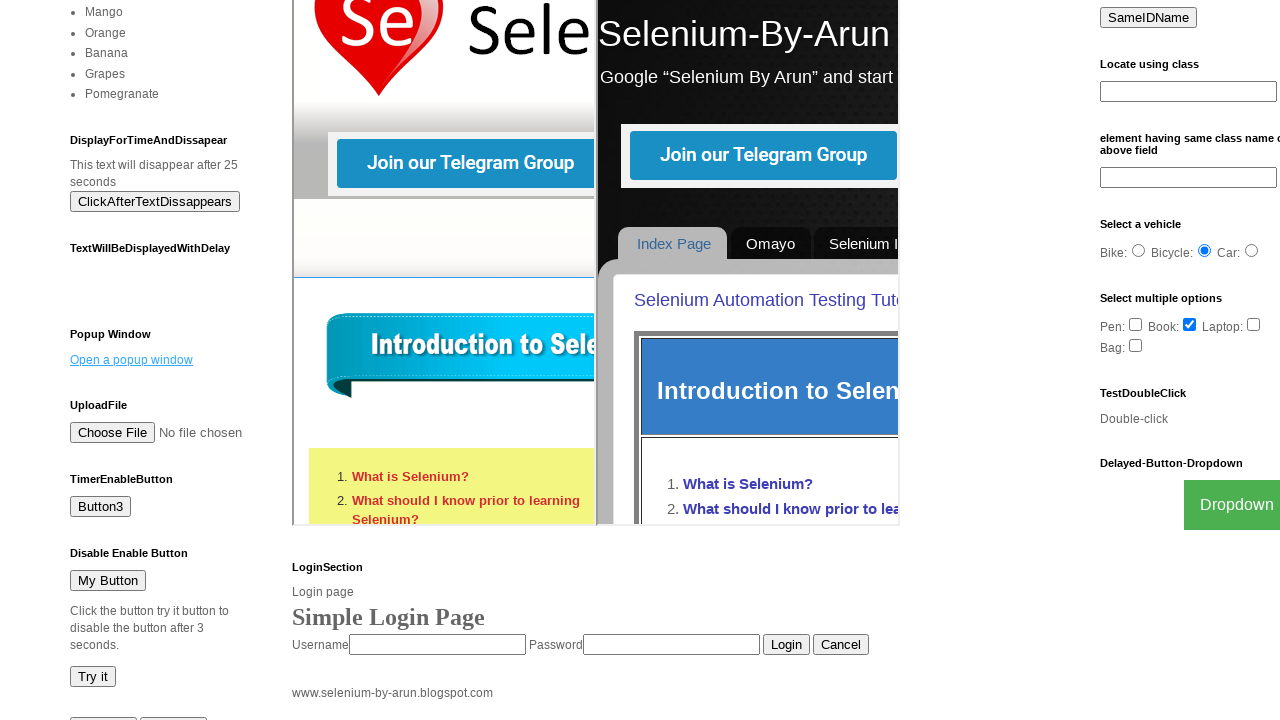

Retrieved window title: omayo (QAFox.com)
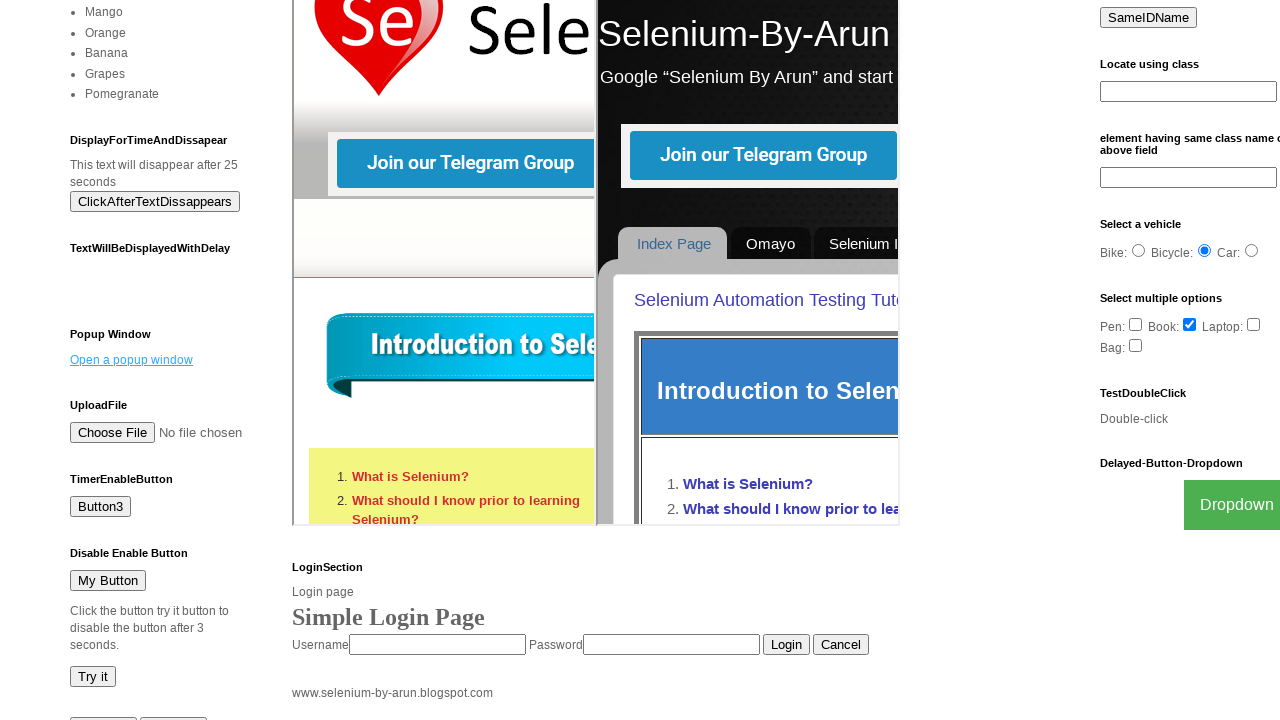

Brought window to front - Title: Blogger.com - Create a unique and beautiful blog easily.
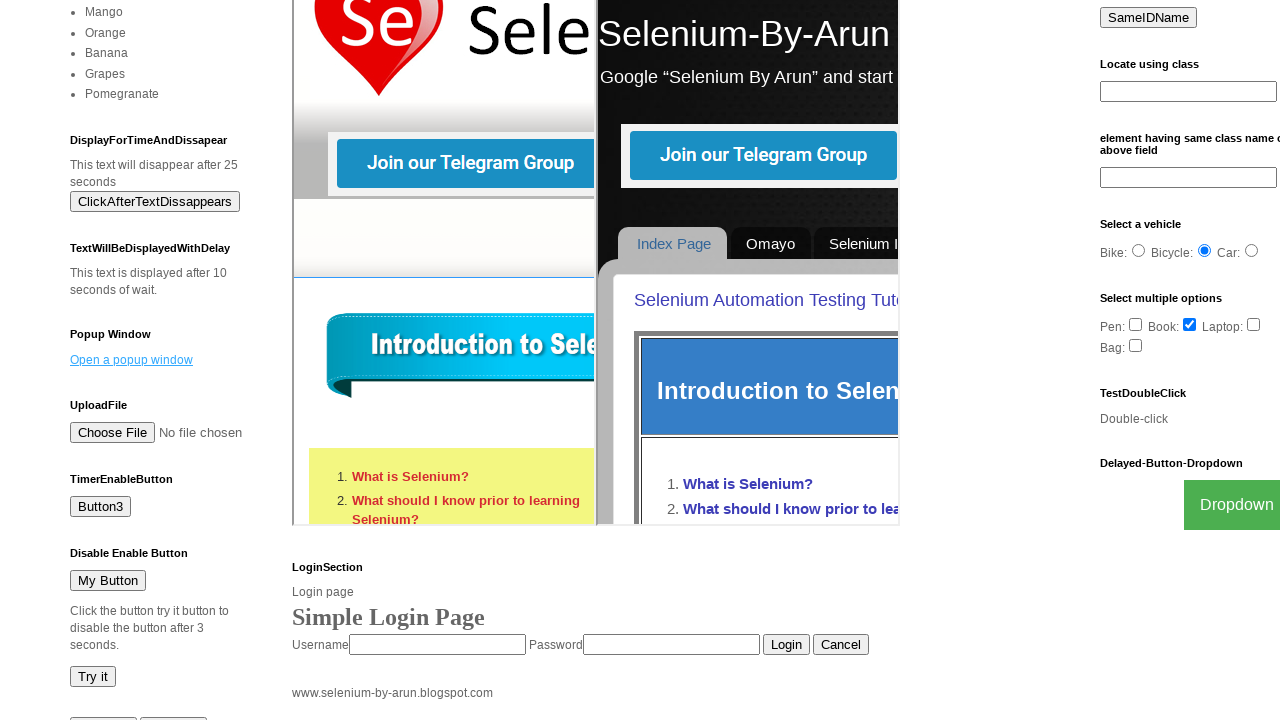

Retrieved window title: Blogger.com - Create a unique and beautiful blog easily.
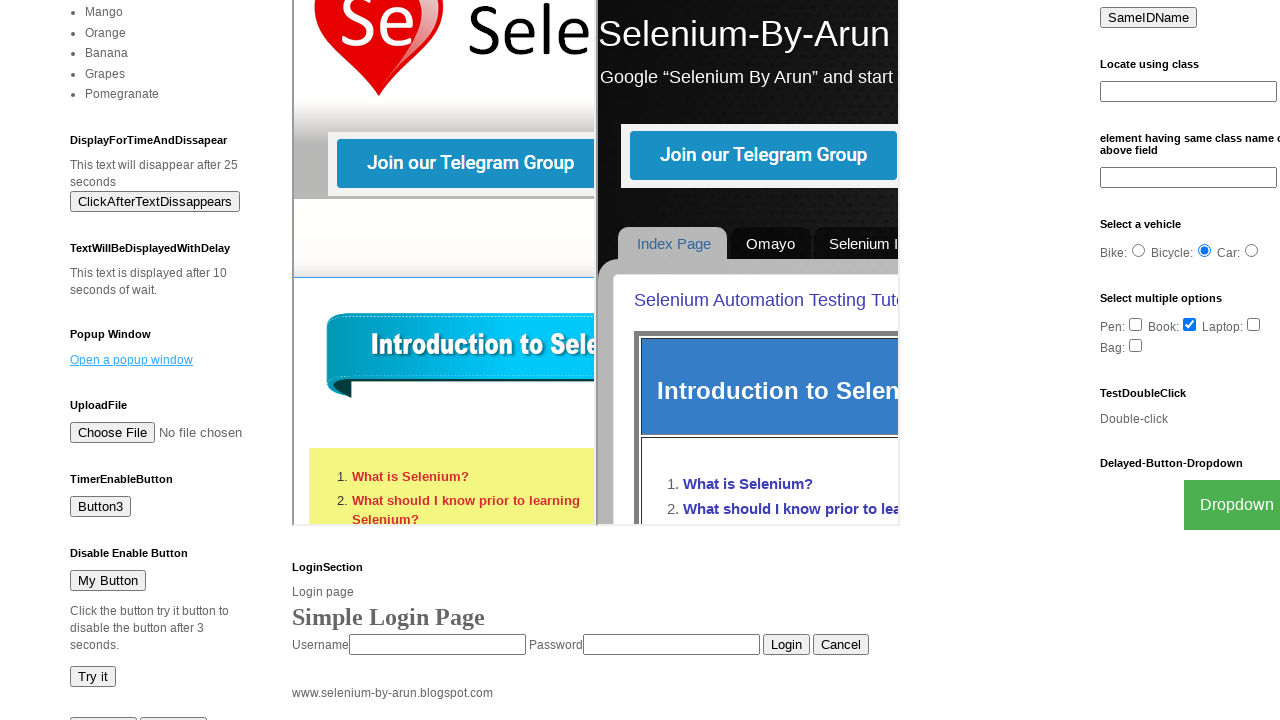

Brought window to front - Title: New Window
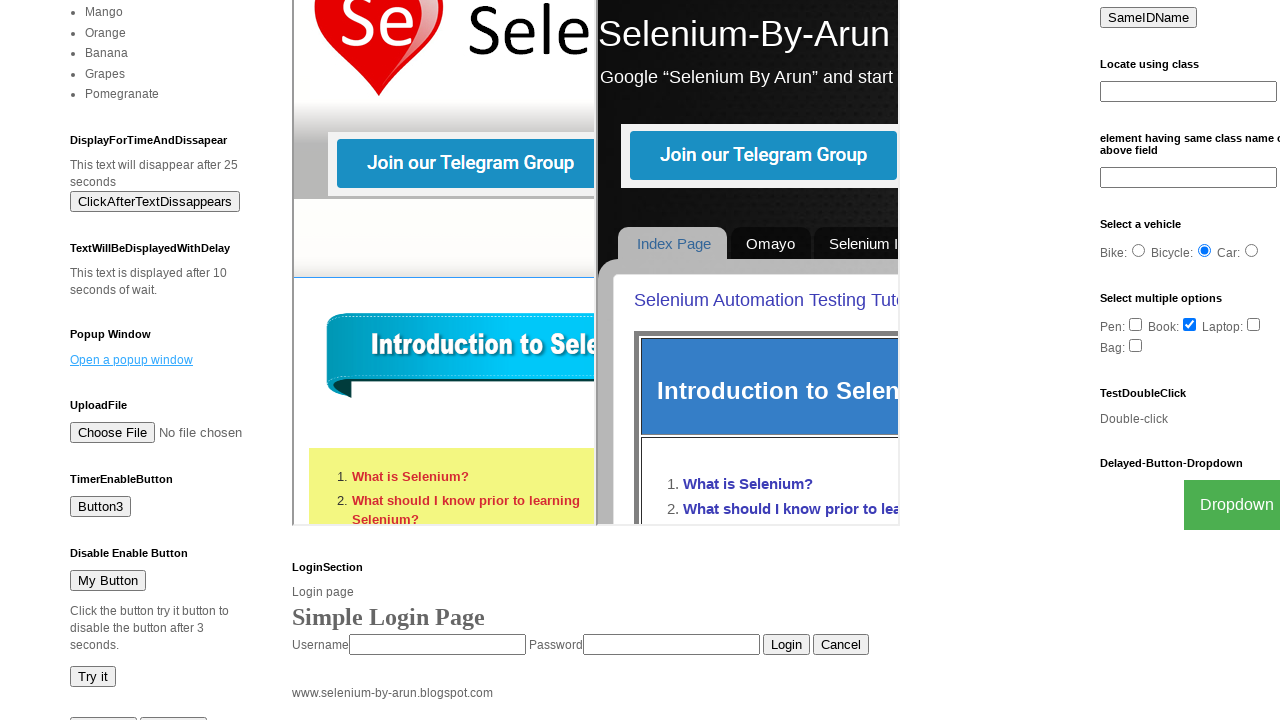

Retrieved window title: New Window
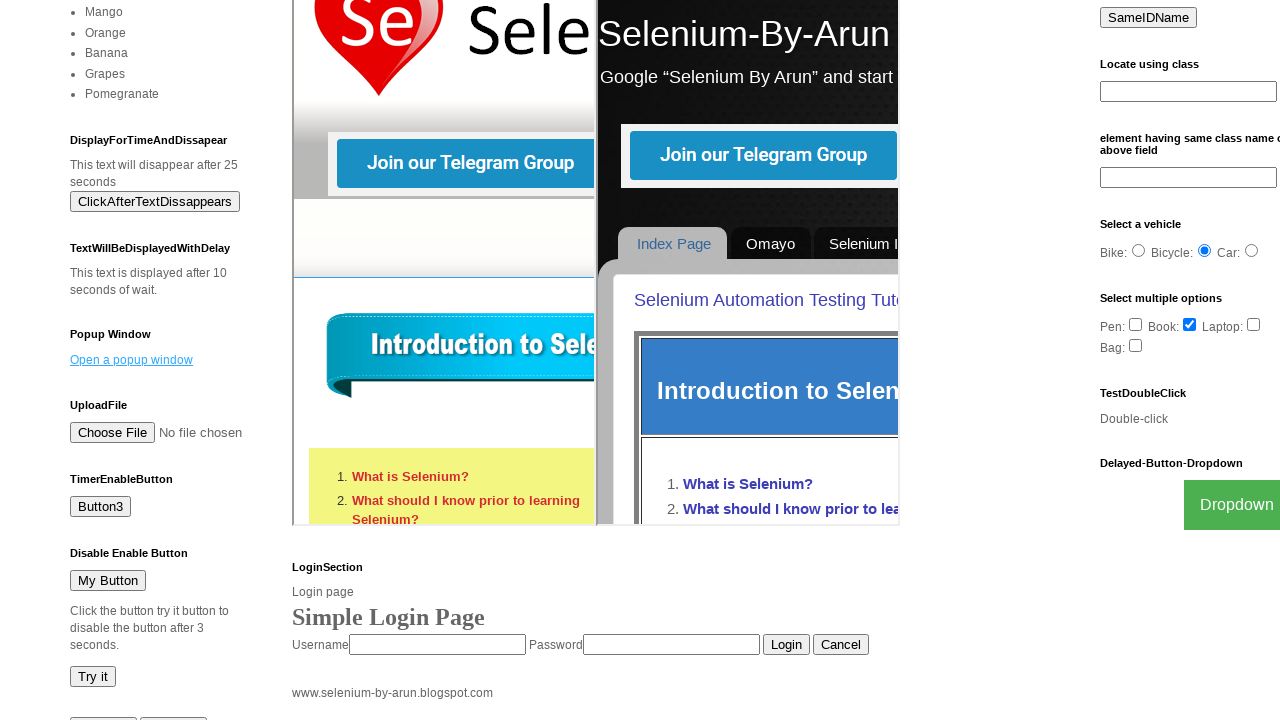

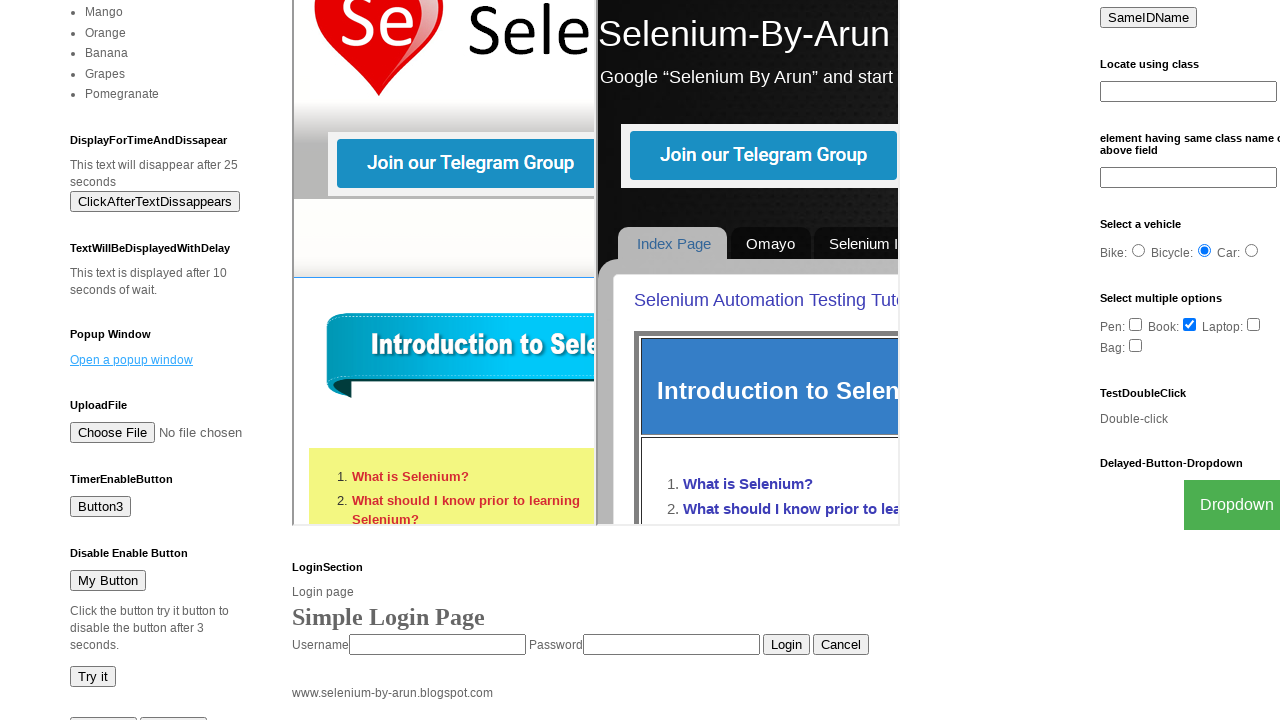